Navigates to the Selenium downloads page and interacts with download links on the page

Starting URL: https://www.selenium.dev/downloads/

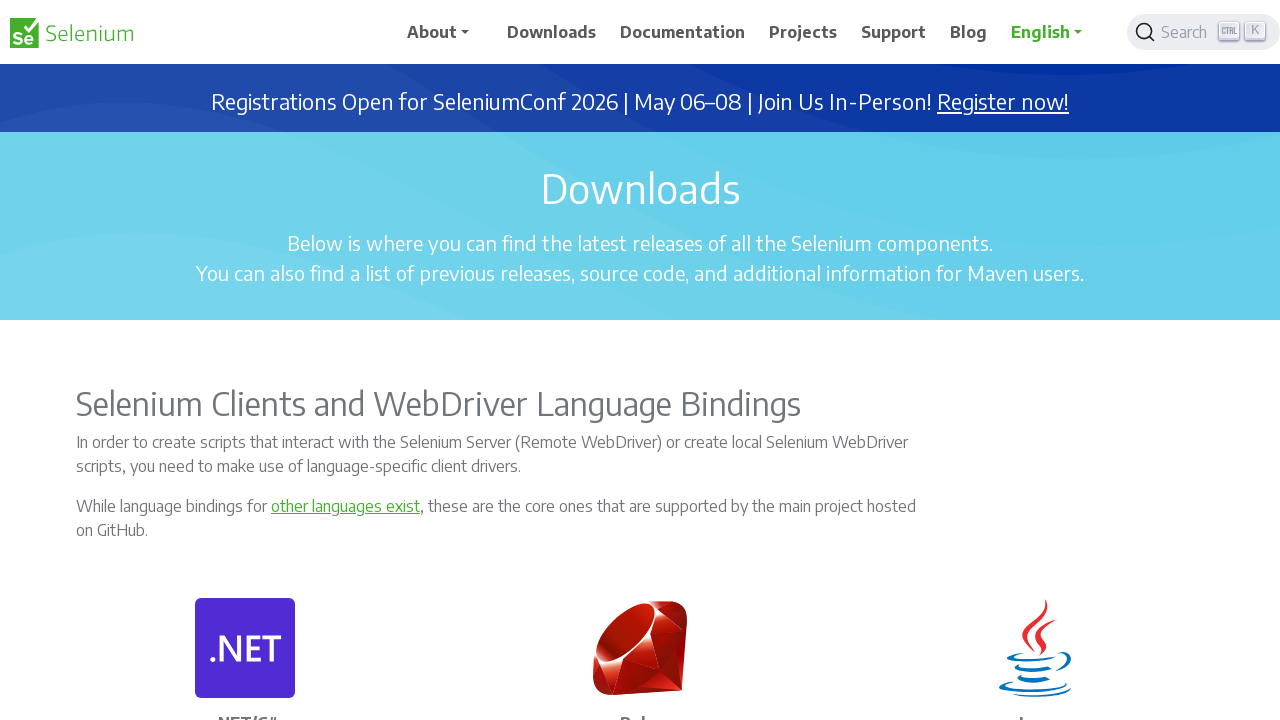

Waited for downloads page to reach domcontentloaded state
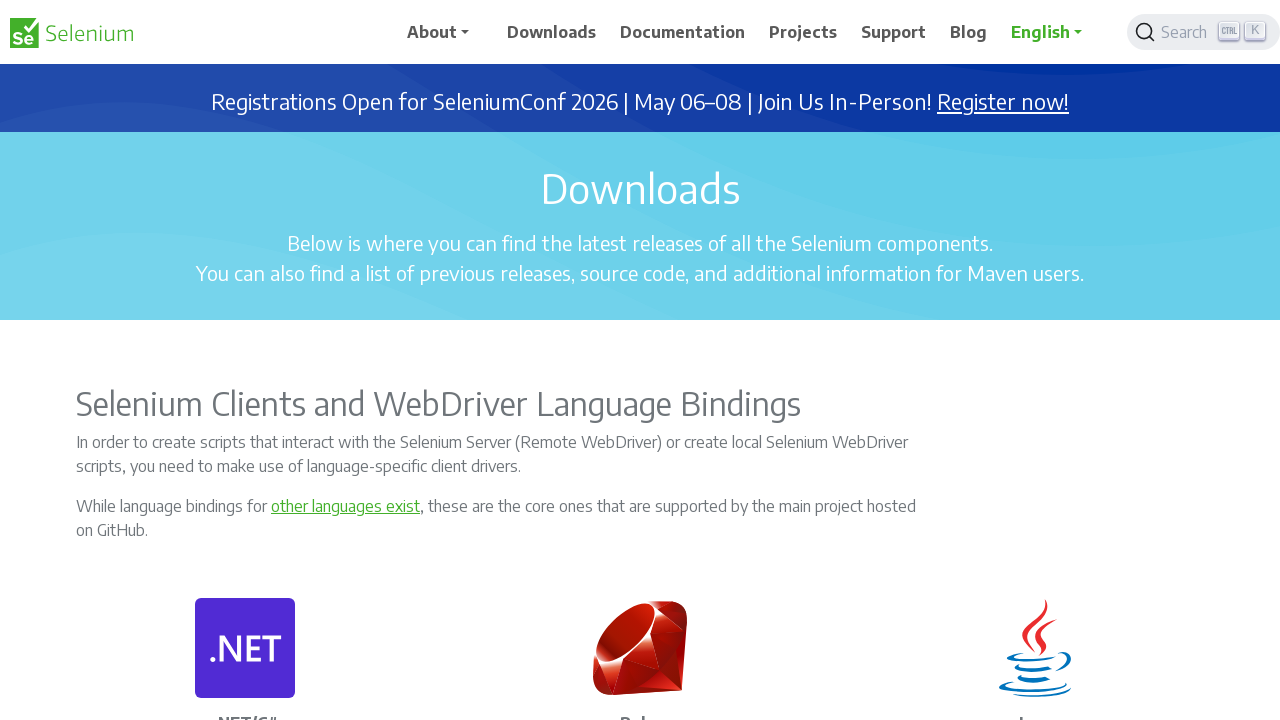

Navigated to Selenium downloads page at seleniumhq.org
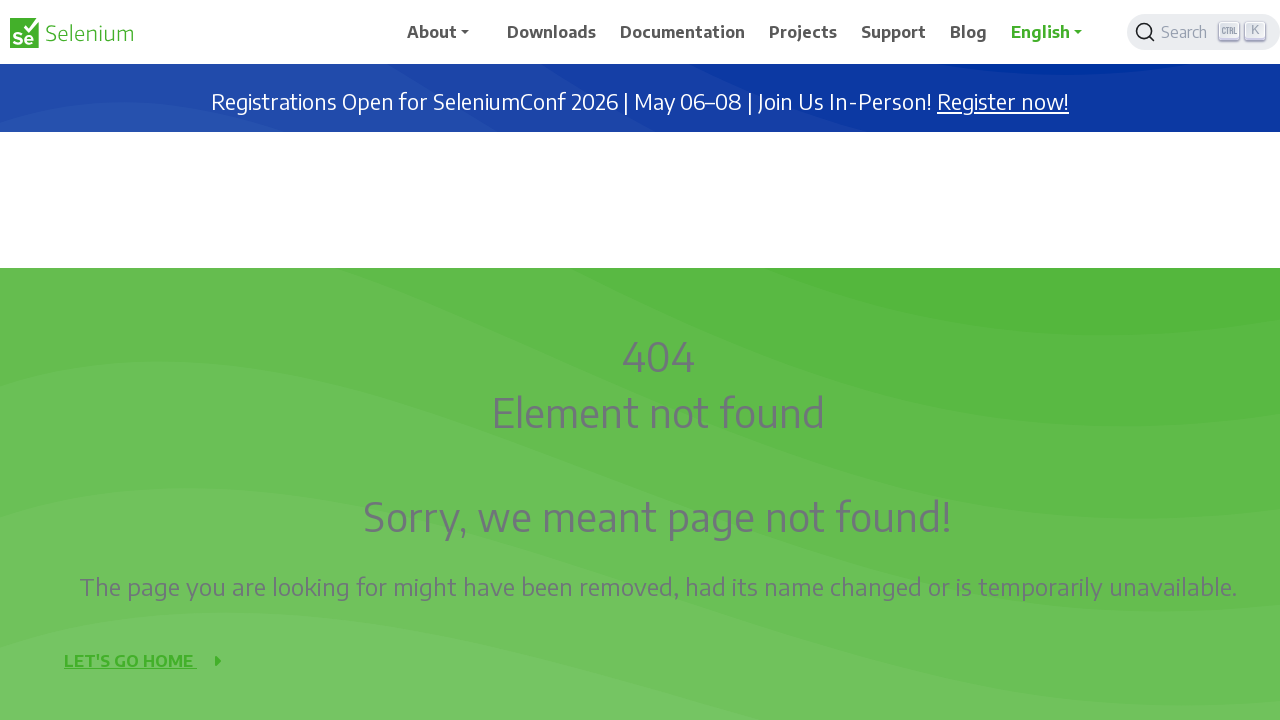

Waited for downloads page to reach domcontentloaded state
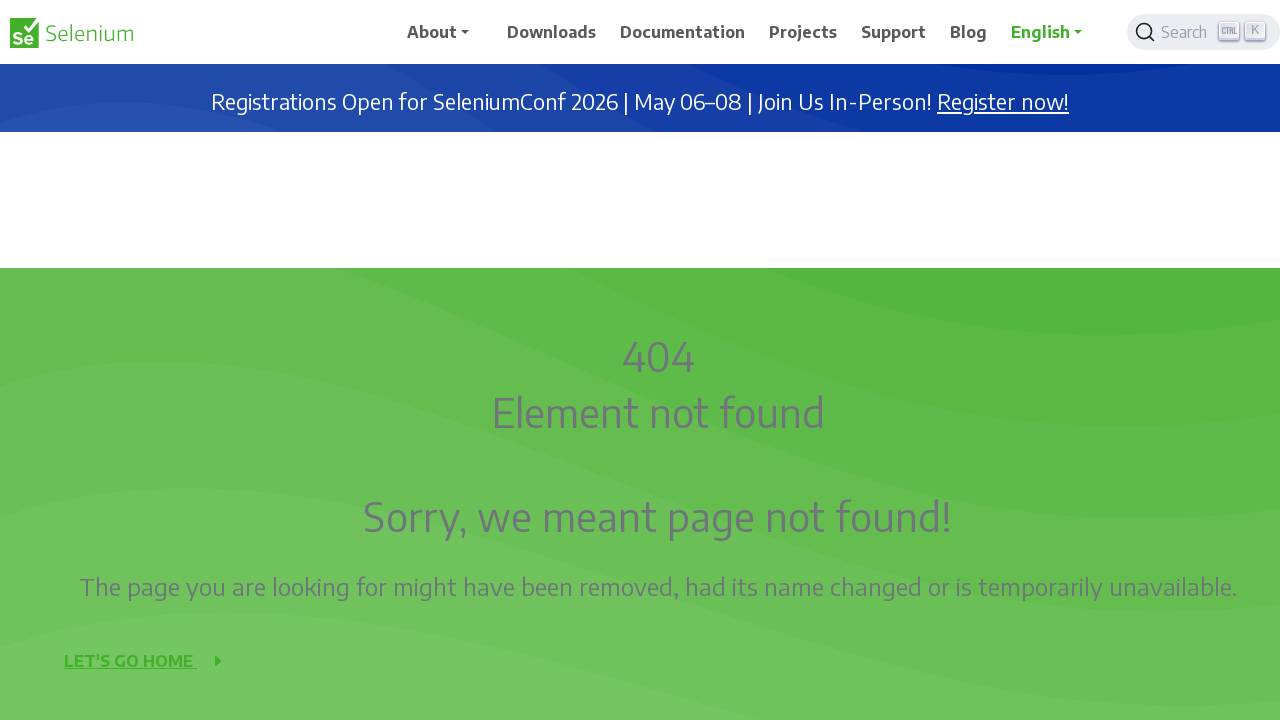

Waited for download link to be available on the page
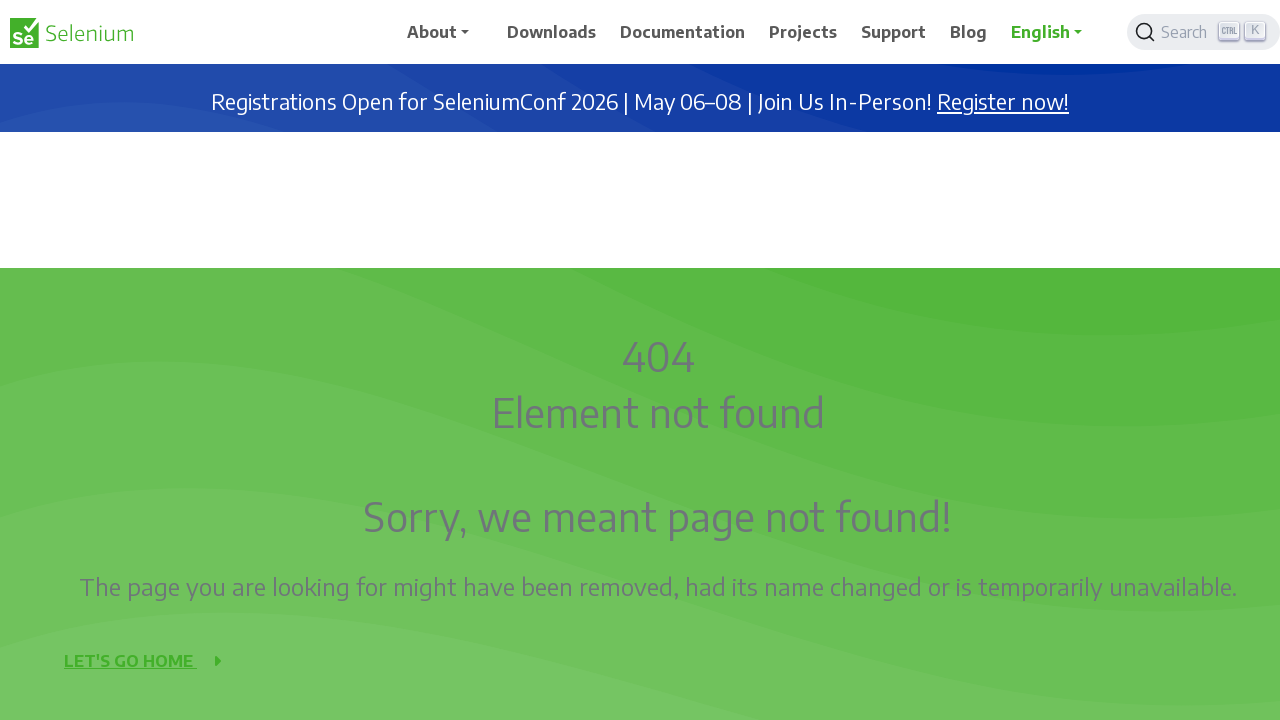

Located first download link on the page
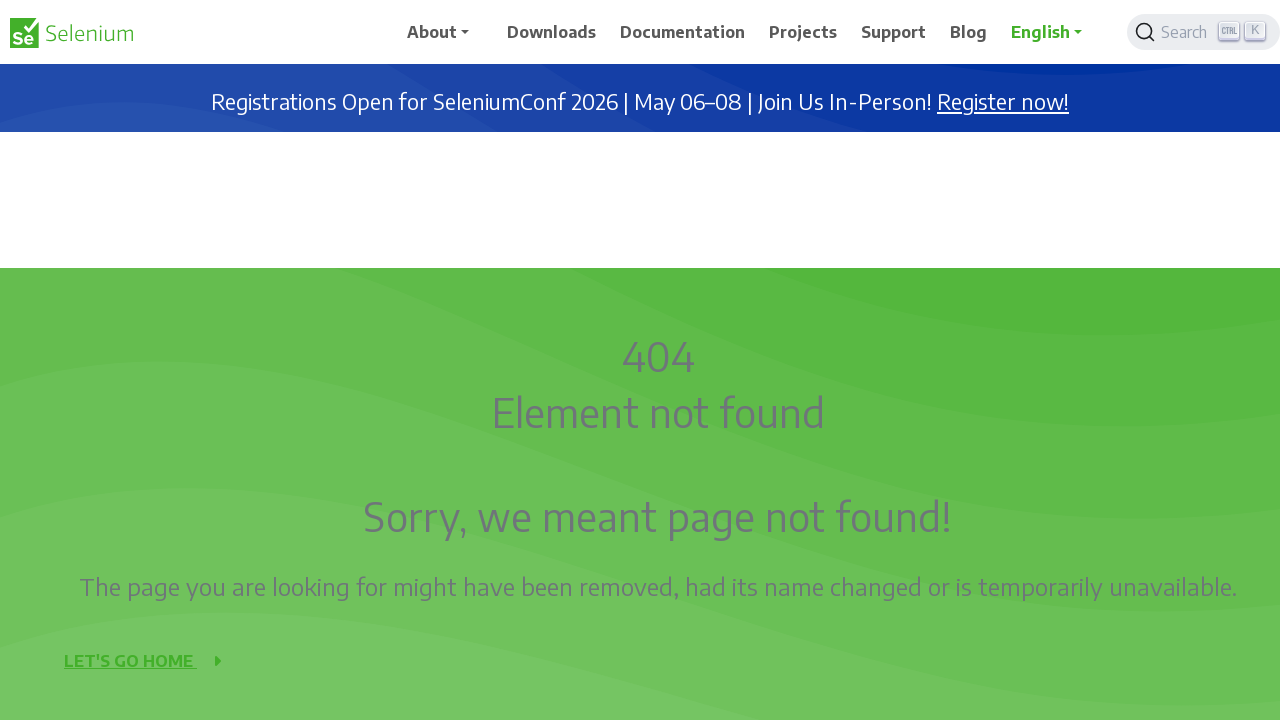

Clicked the download link at (552, 32) on a[href*='download'] >> nth=0
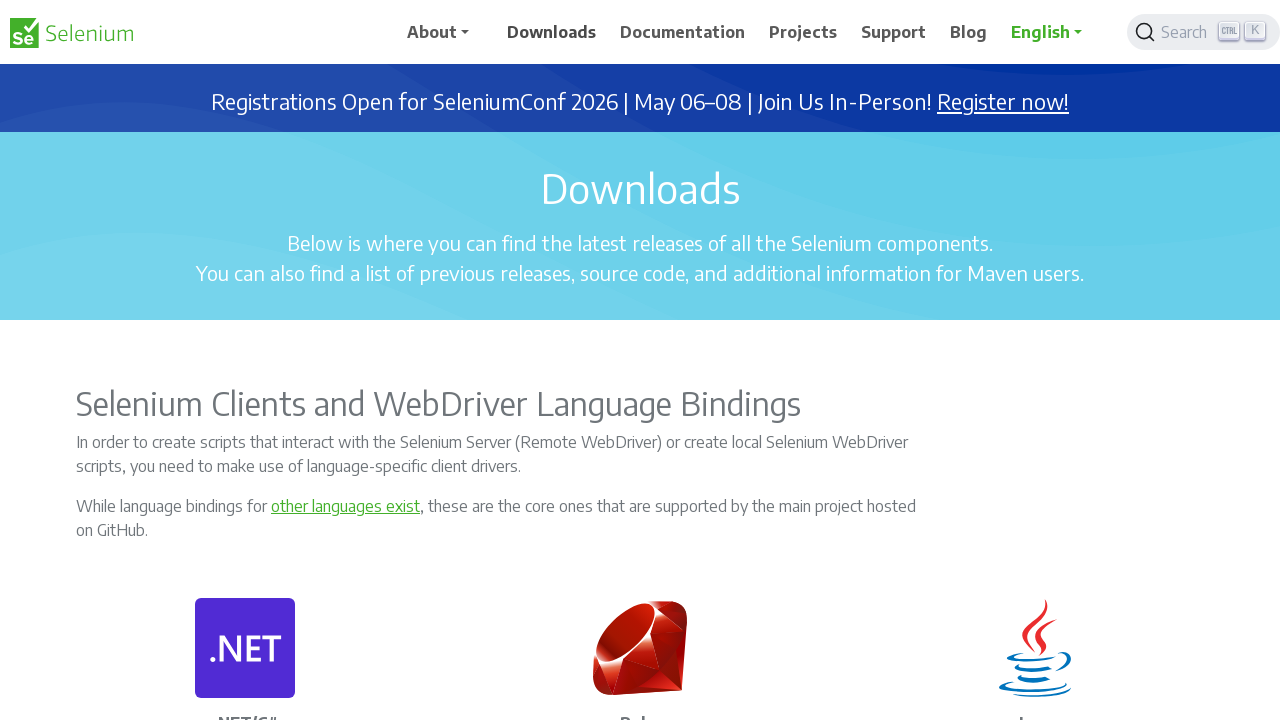

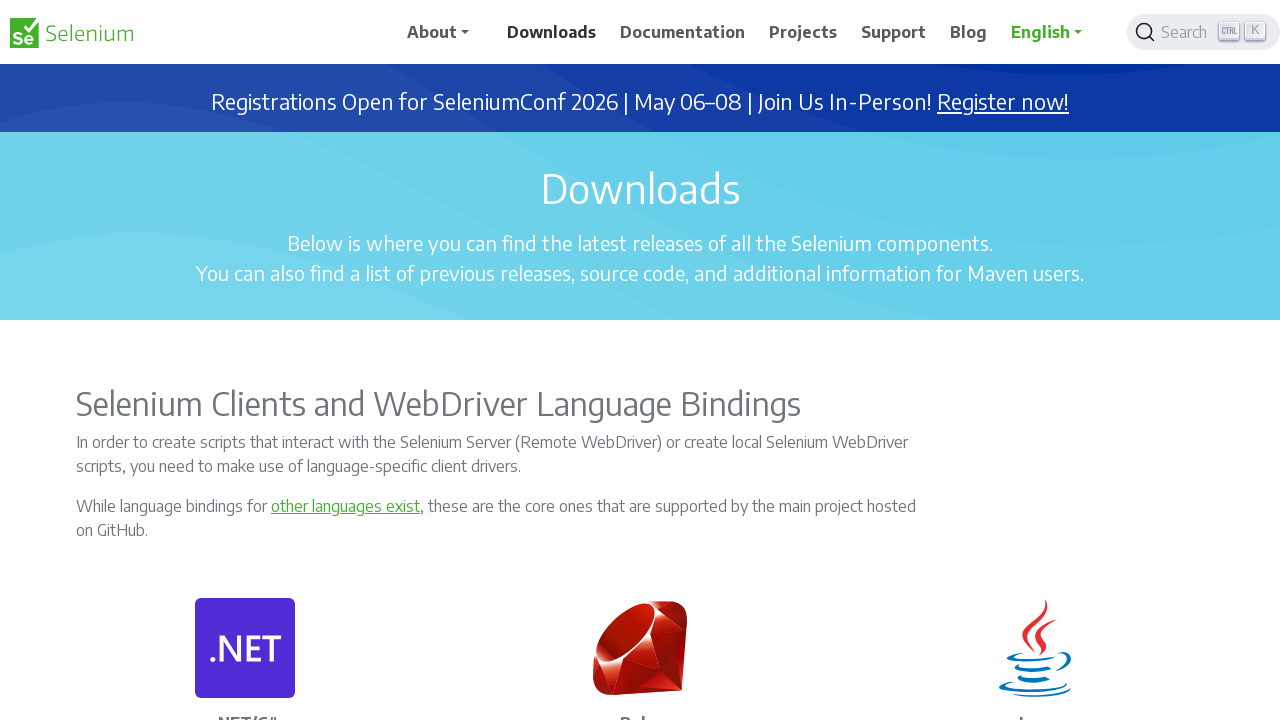